Tests that clicking Clear completed removes completed items from the list

Starting URL: https://demo.playwright.dev/todomvc

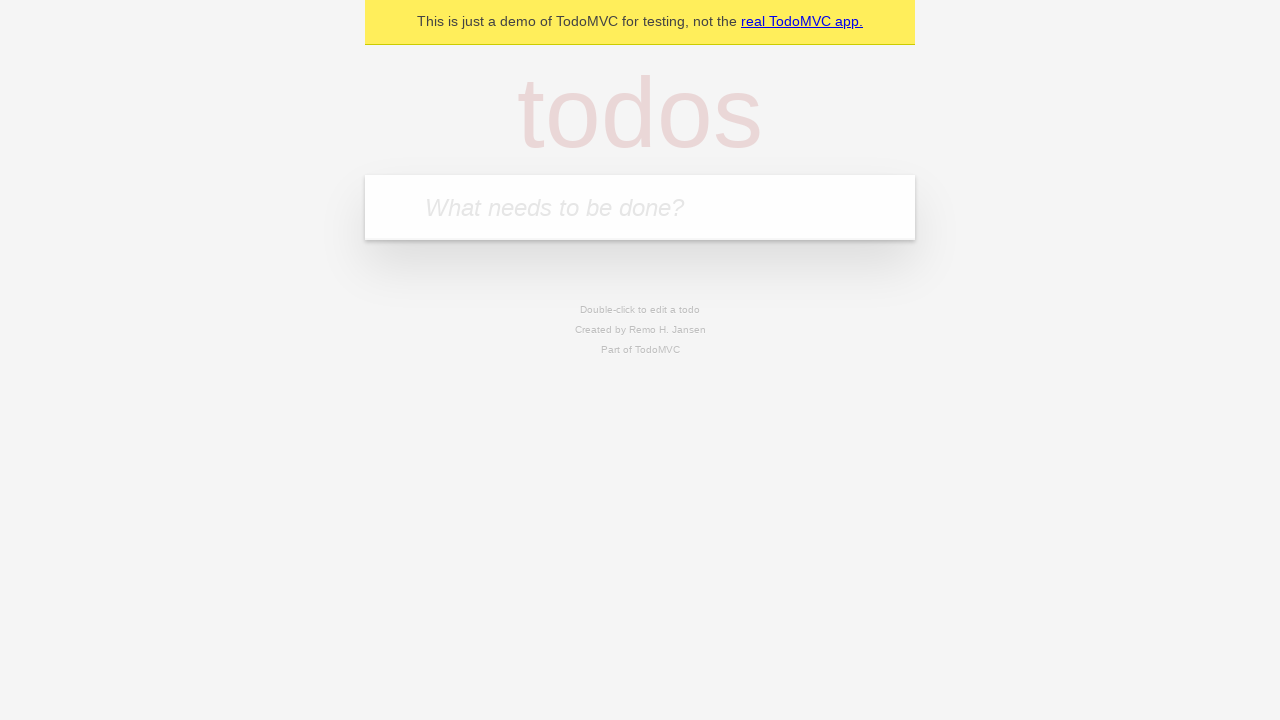

Filled todo input with 'buy some cheese' on internal:attr=[placeholder="What needs to be done?"i]
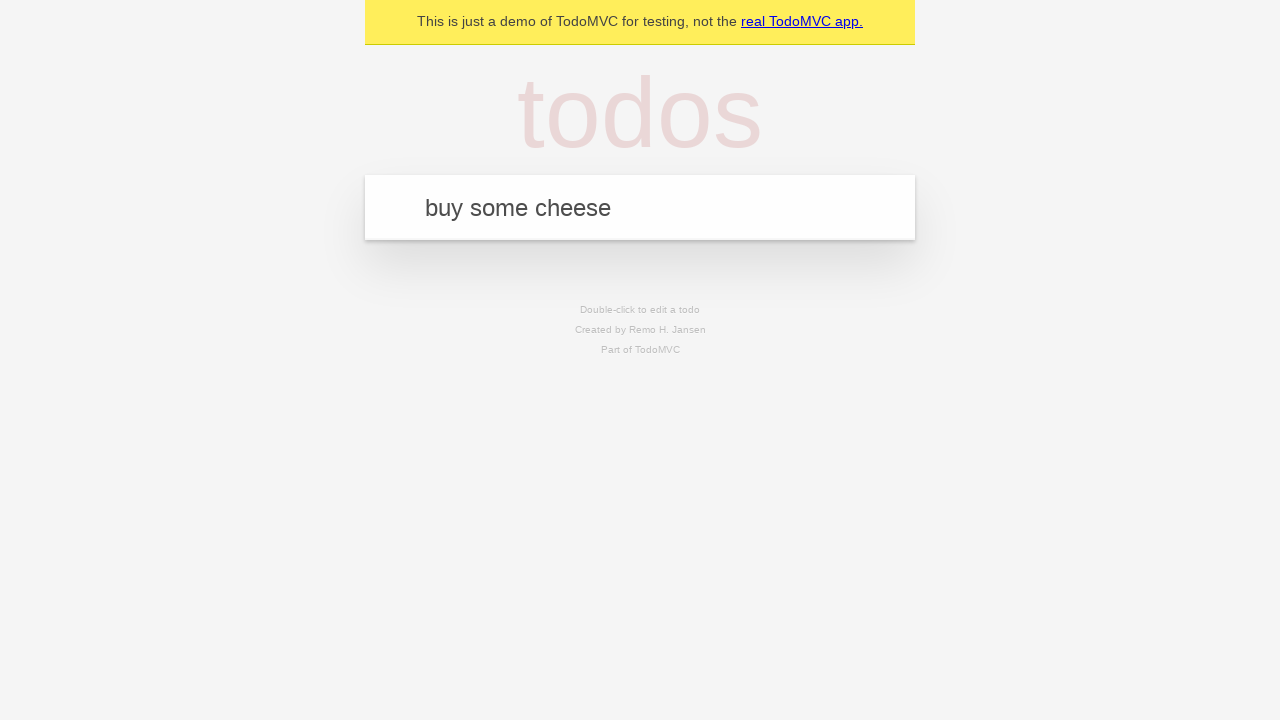

Pressed Enter to add todo 'buy some cheese' on internal:attr=[placeholder="What needs to be done?"i]
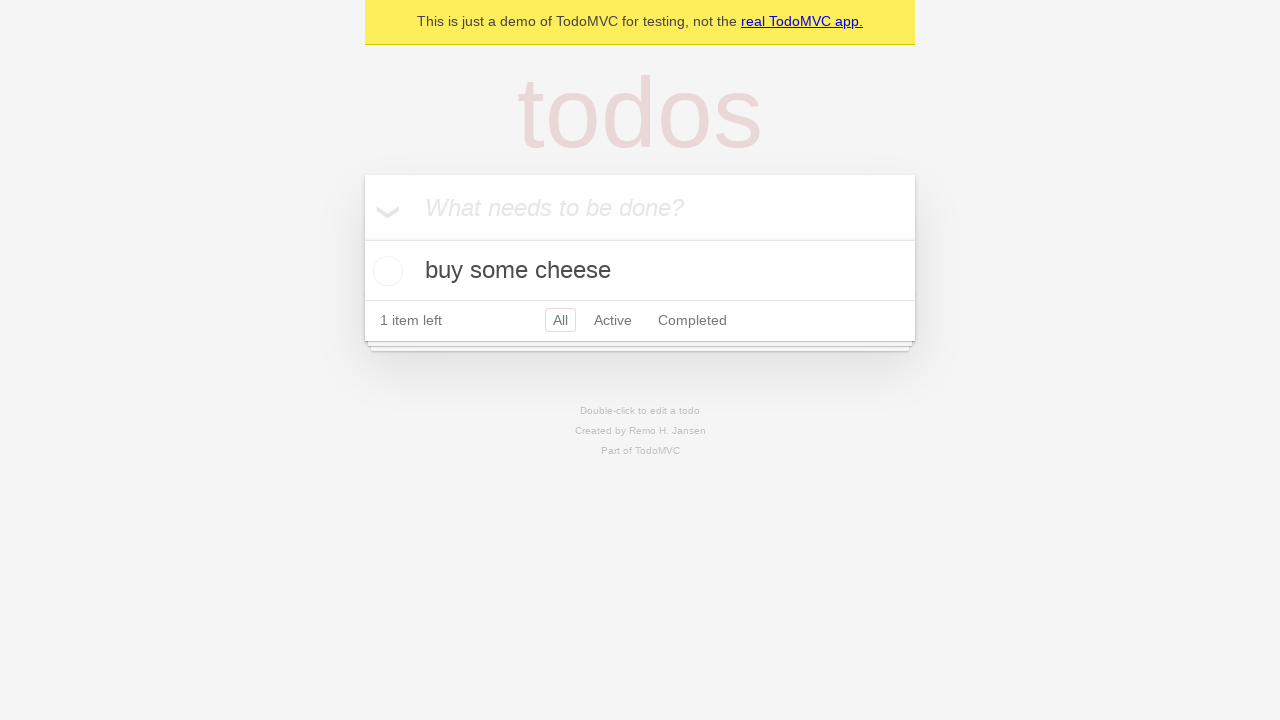

Filled todo input with 'feed the cat' on internal:attr=[placeholder="What needs to be done?"i]
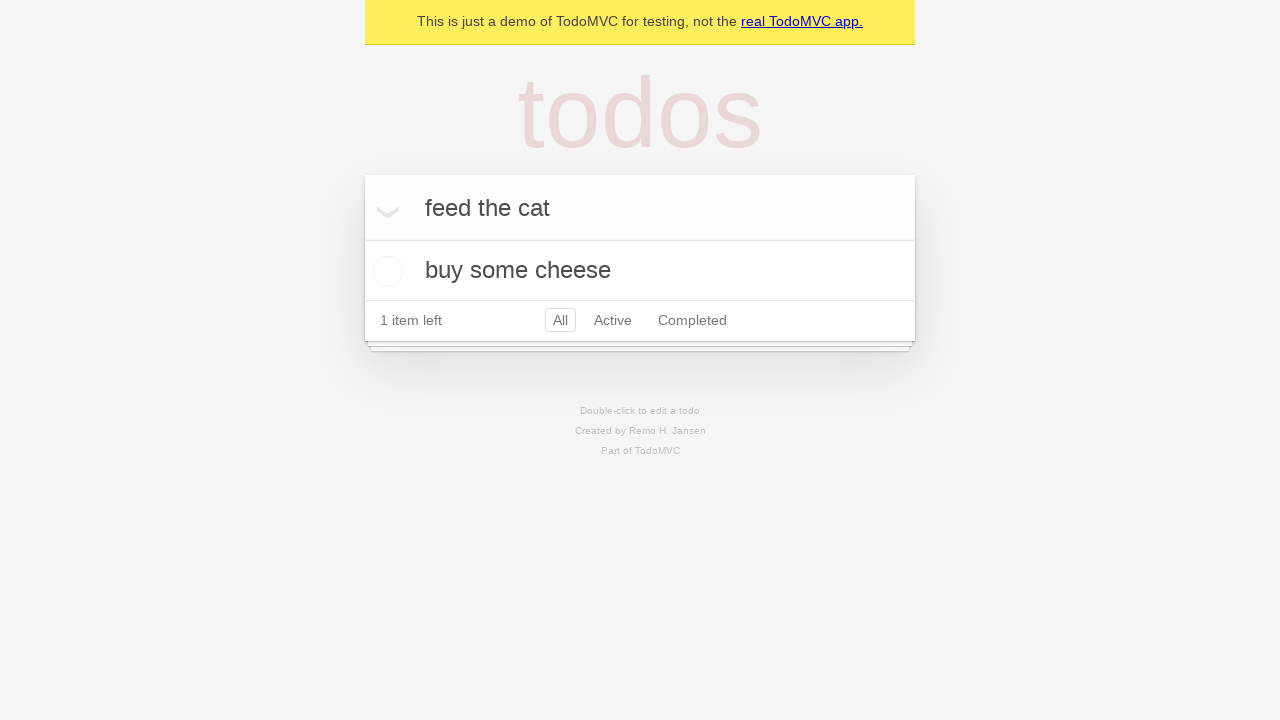

Pressed Enter to add todo 'feed the cat' on internal:attr=[placeholder="What needs to be done?"i]
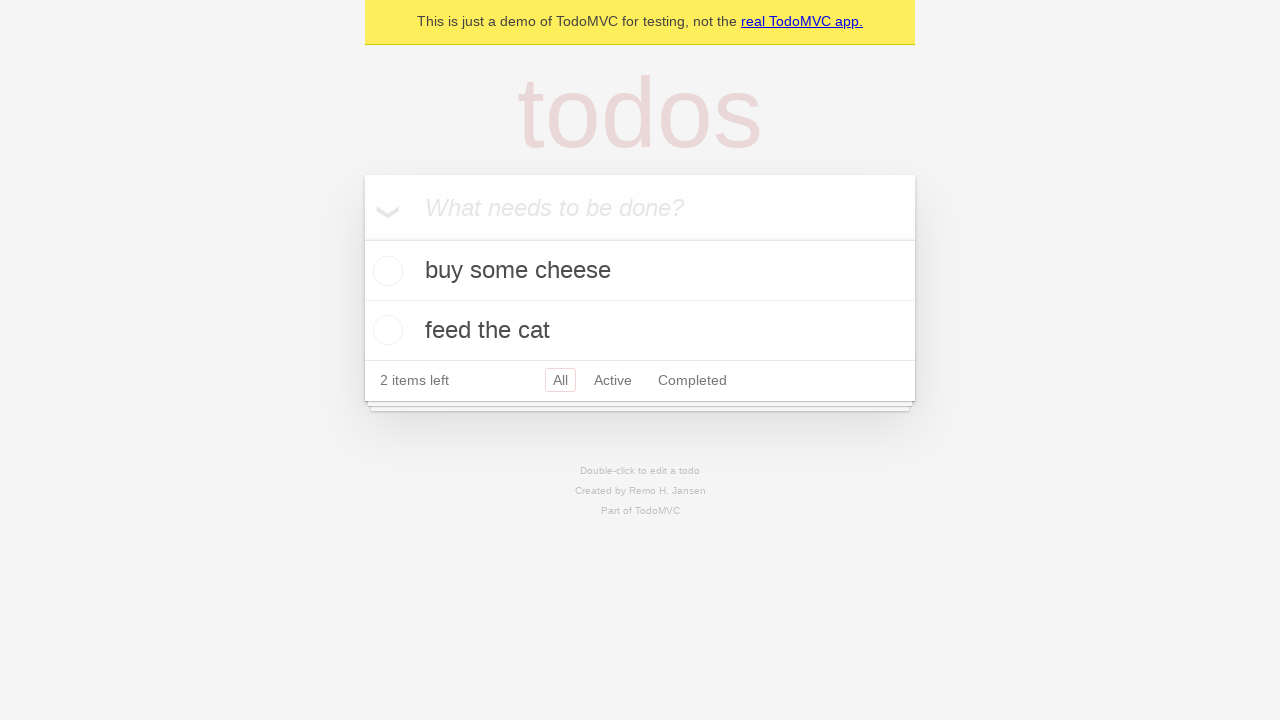

Filled todo input with 'book a doctors appointment' on internal:attr=[placeholder="What needs to be done?"i]
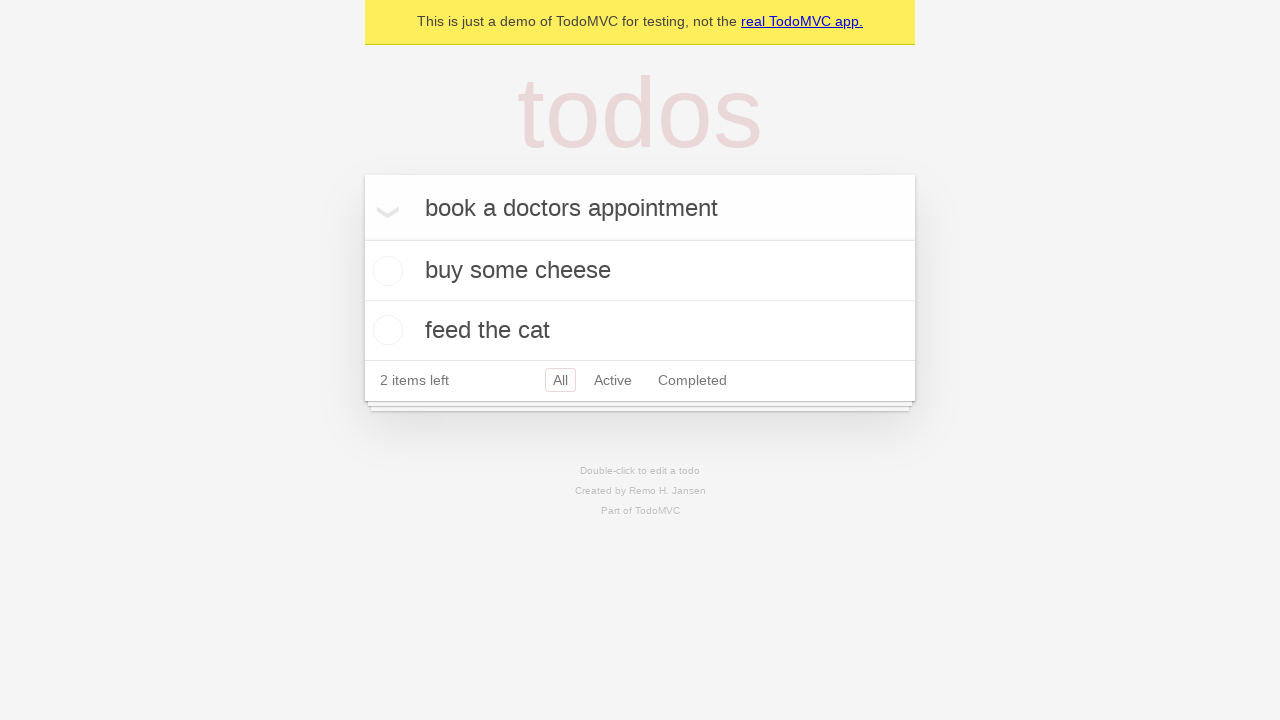

Pressed Enter to add todo 'book a doctors appointment' on internal:attr=[placeholder="What needs to be done?"i]
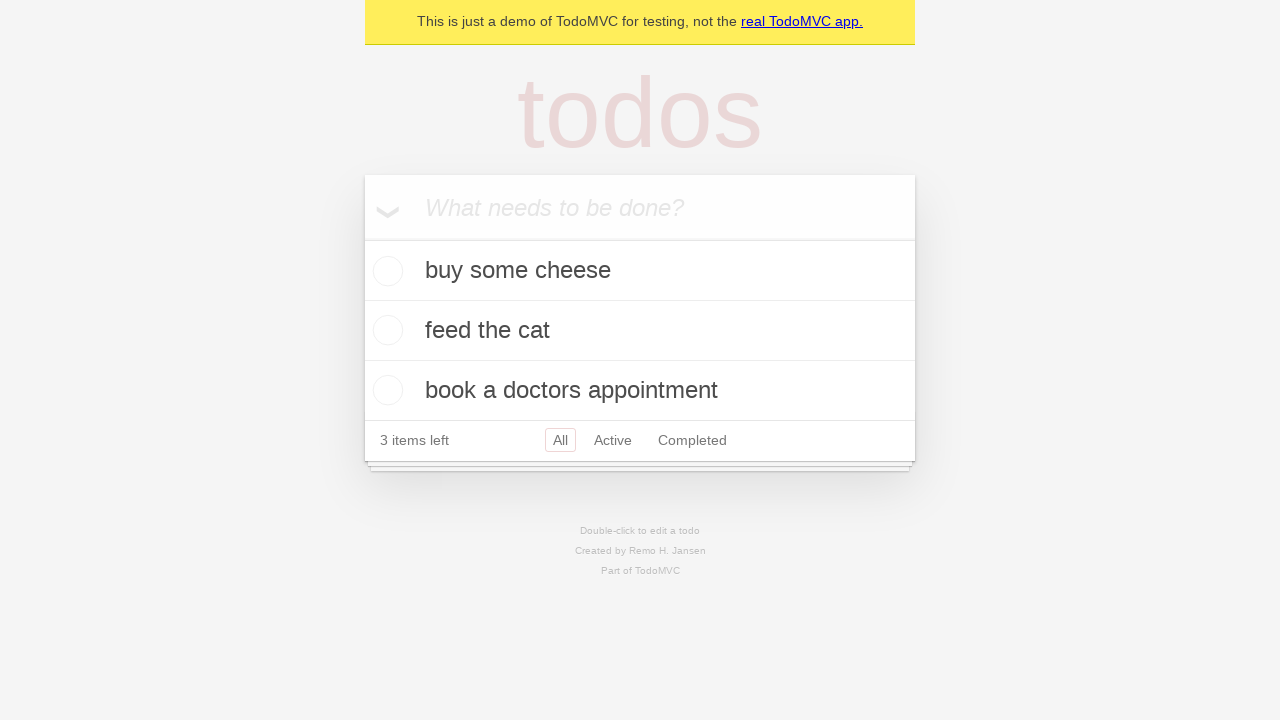

Checked the second todo item (feed the cat) at (385, 330) on internal:testid=[data-testid="todo-item"s] >> nth=1 >> internal:role=checkbox
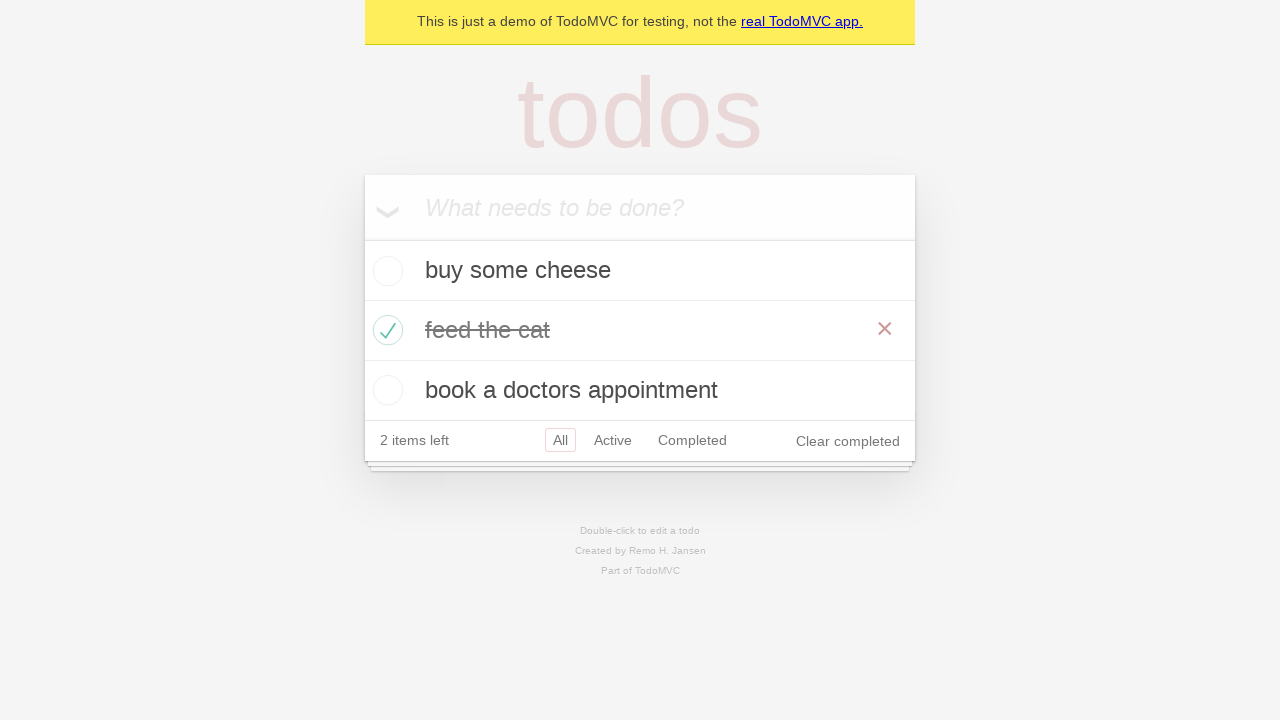

Clicked 'Clear completed' button at (848, 441) on internal:role=button[name="Clear completed"i]
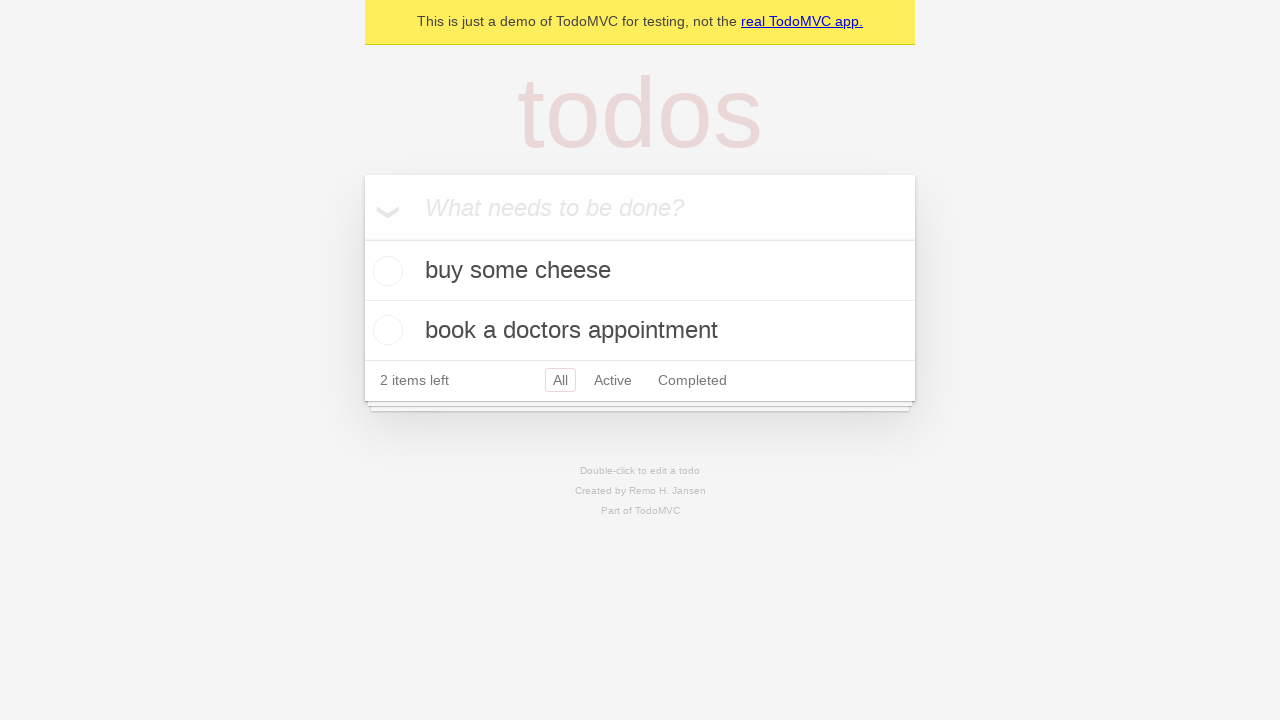

Verified that remaining todo items are present
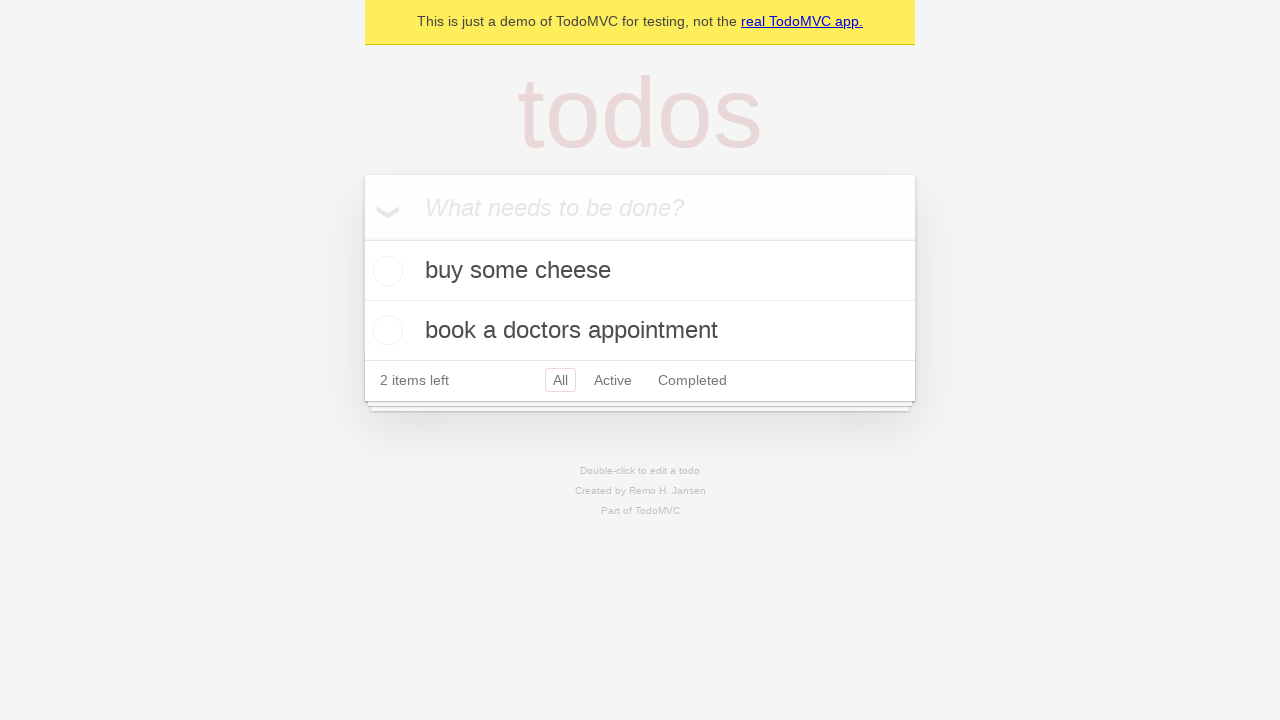

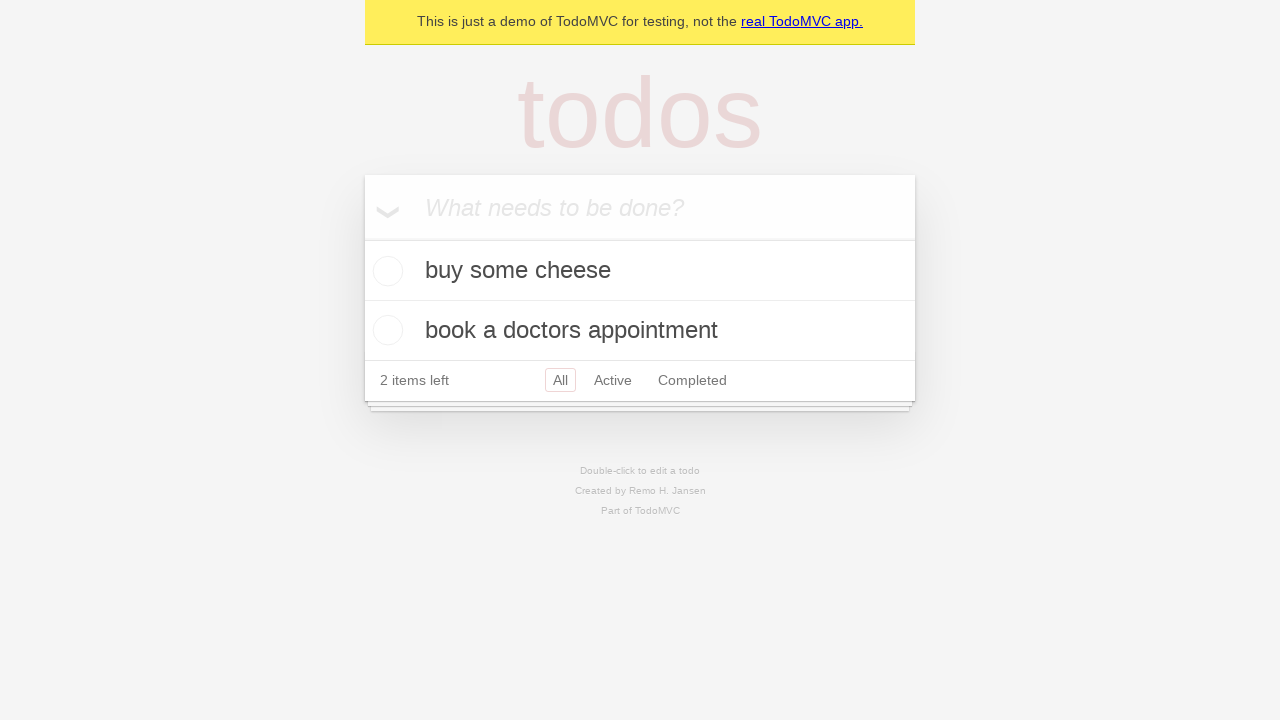